Tests registration form with numeric characters (length > 50) in the username field.

Starting URL: https://buggy.justtestit.org/register

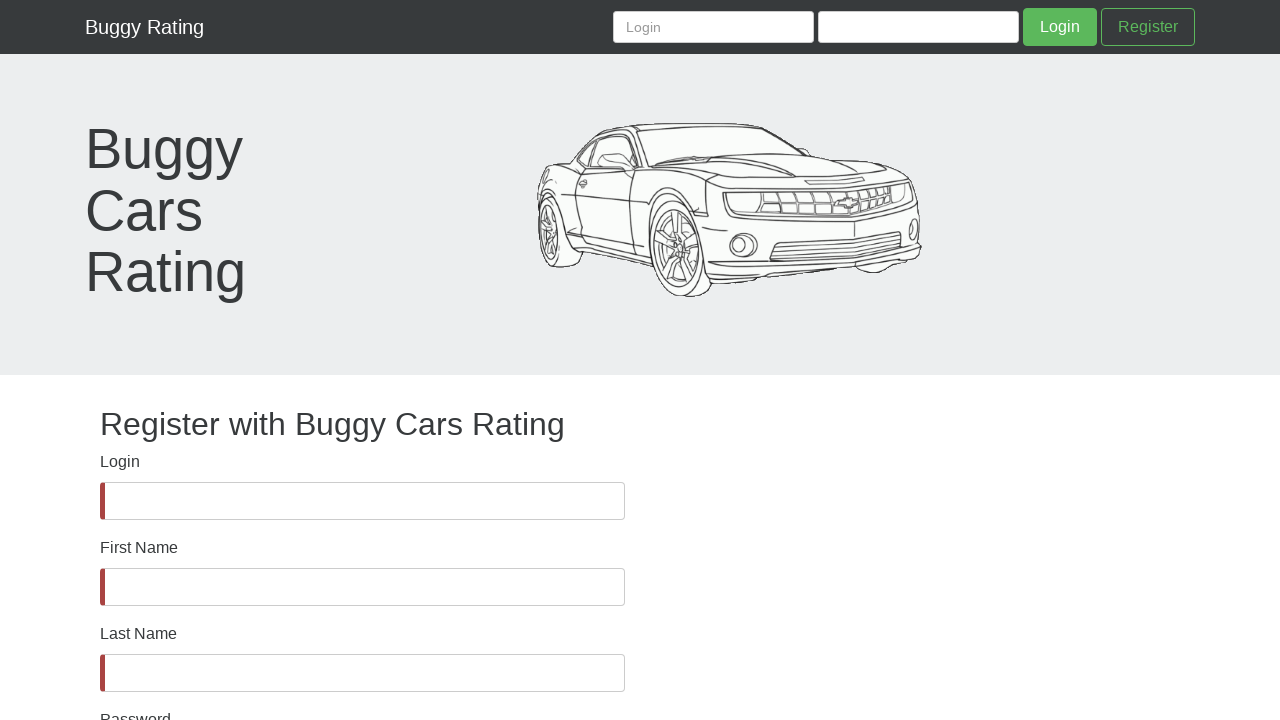

Waited for username field to be present in DOM
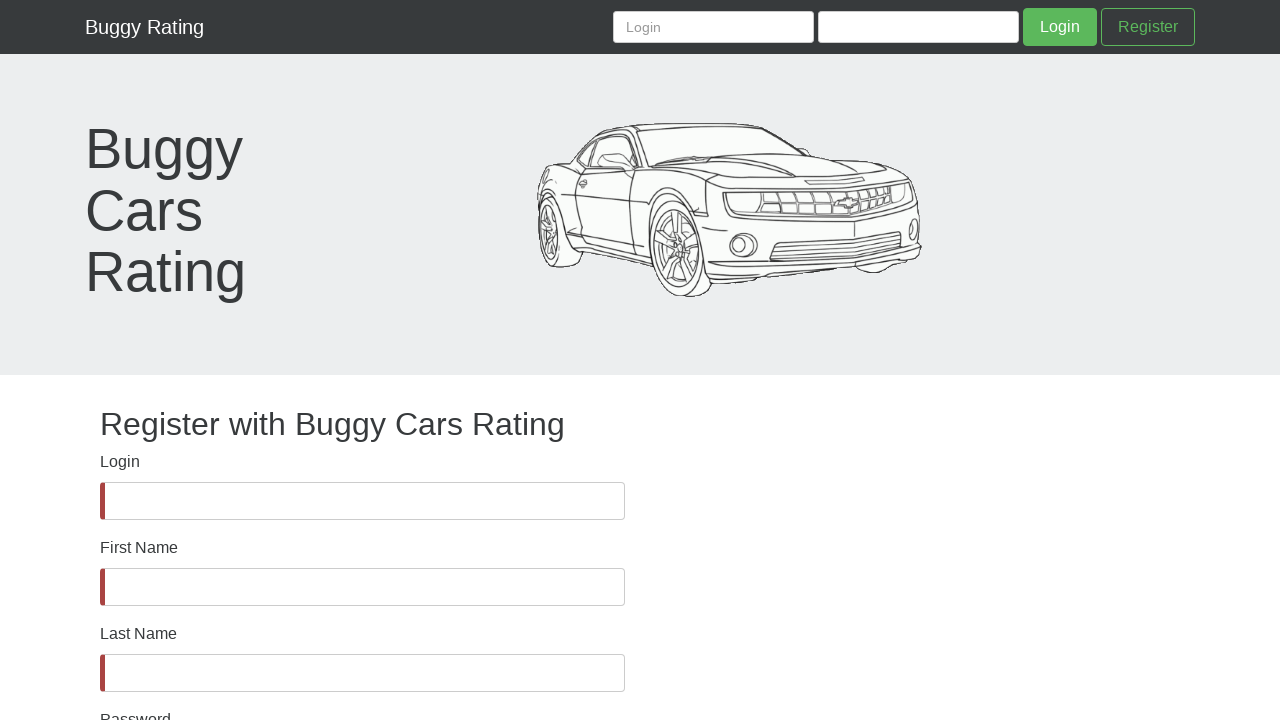

Verified username field is visible
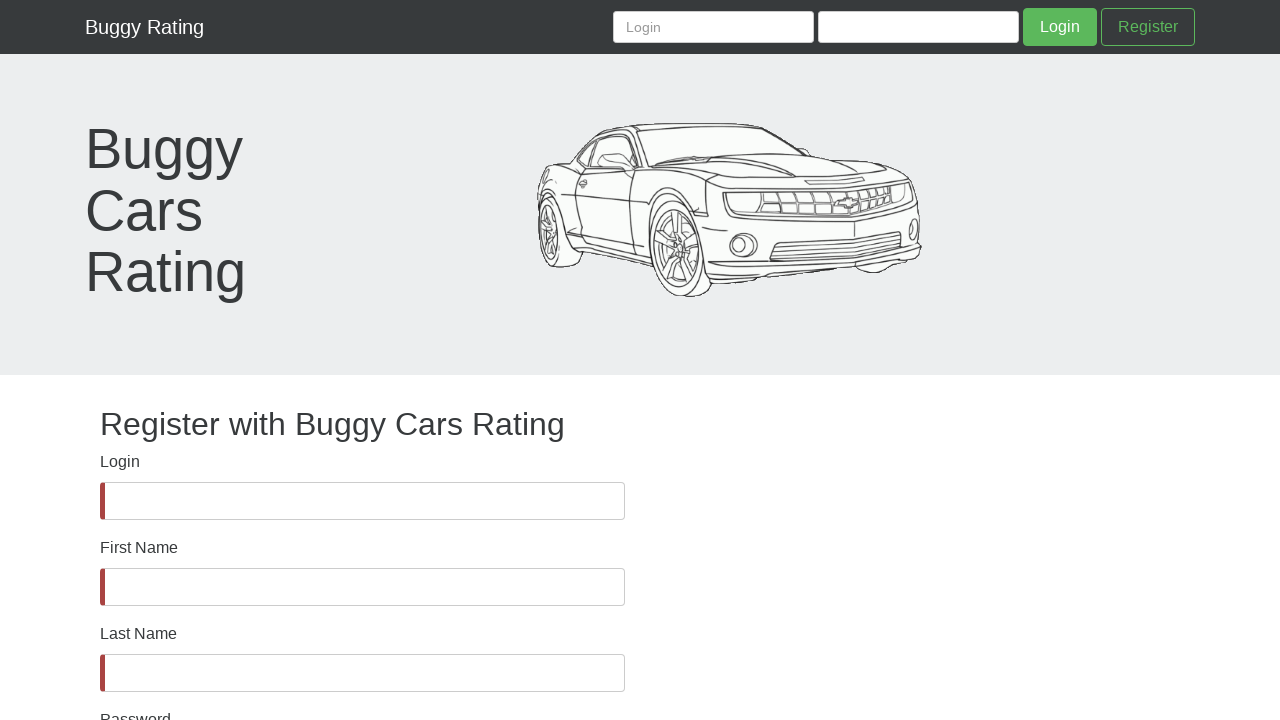

Filled username field with numeric string (51 characters) exceeding 50 character limit on #username
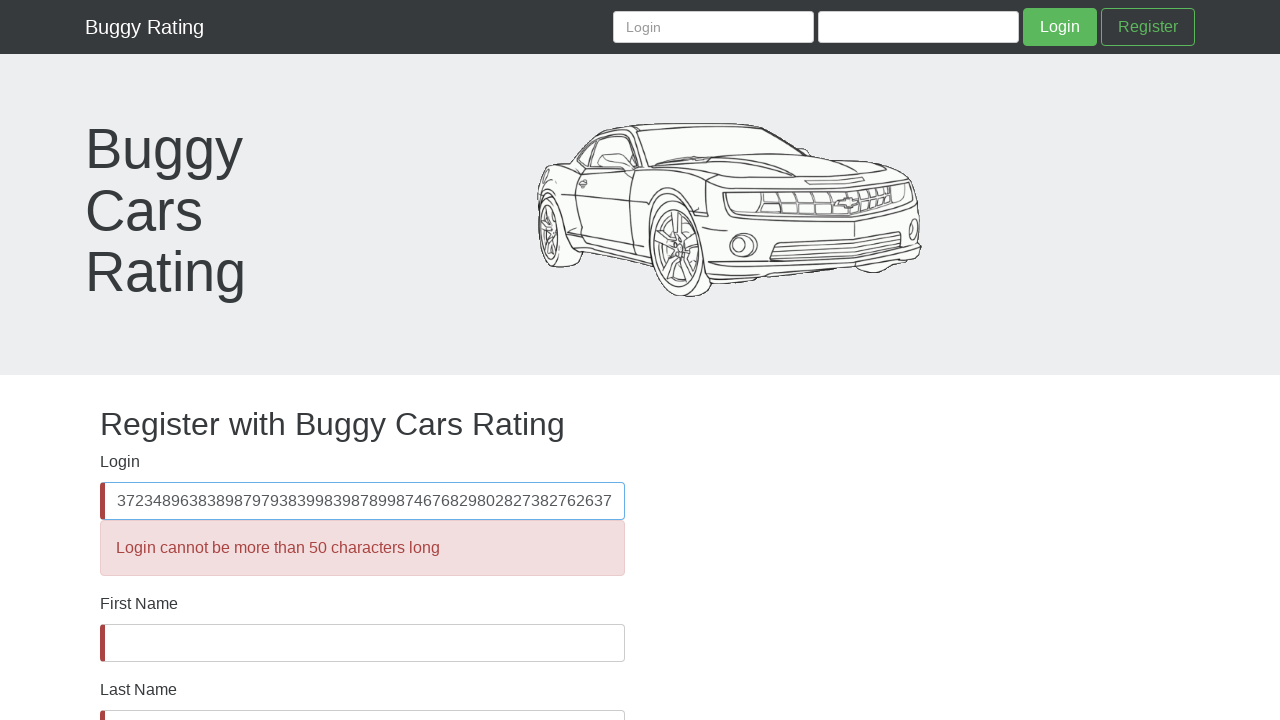

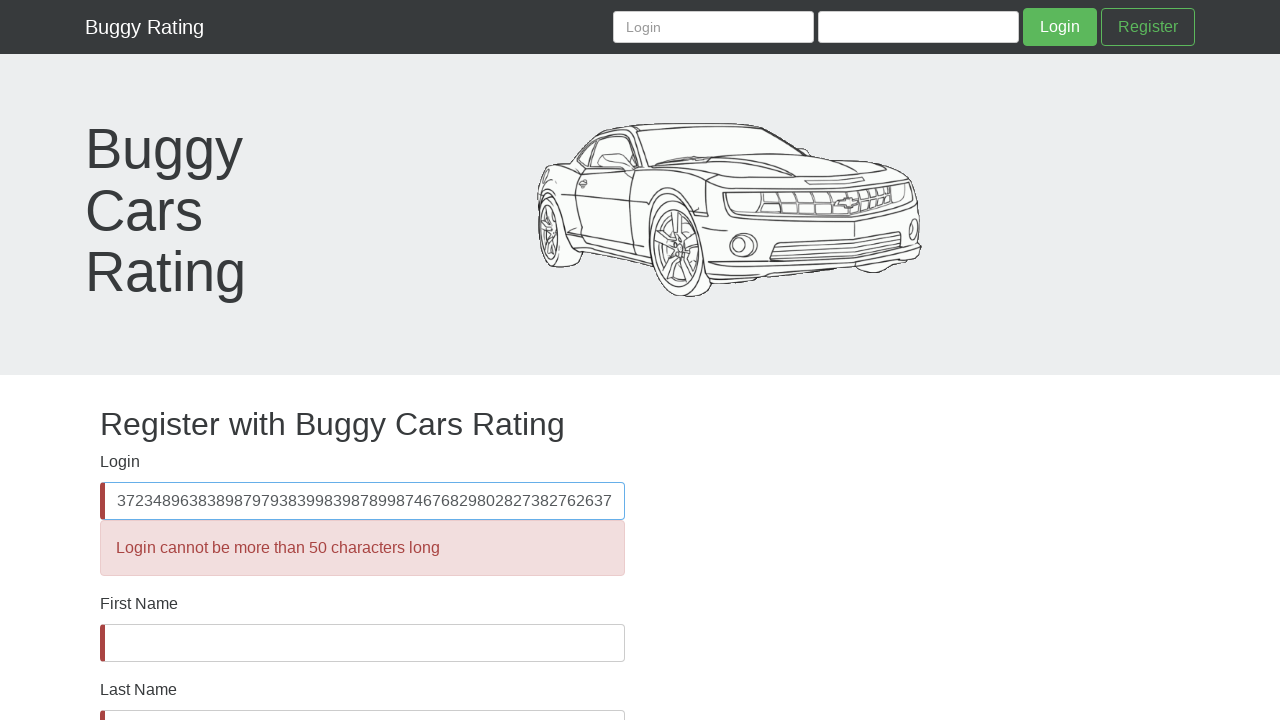